Verifies that the H1 heading "Buttons" is visible on the buttons page.

Starting URL: https://demoqa.com/buttons

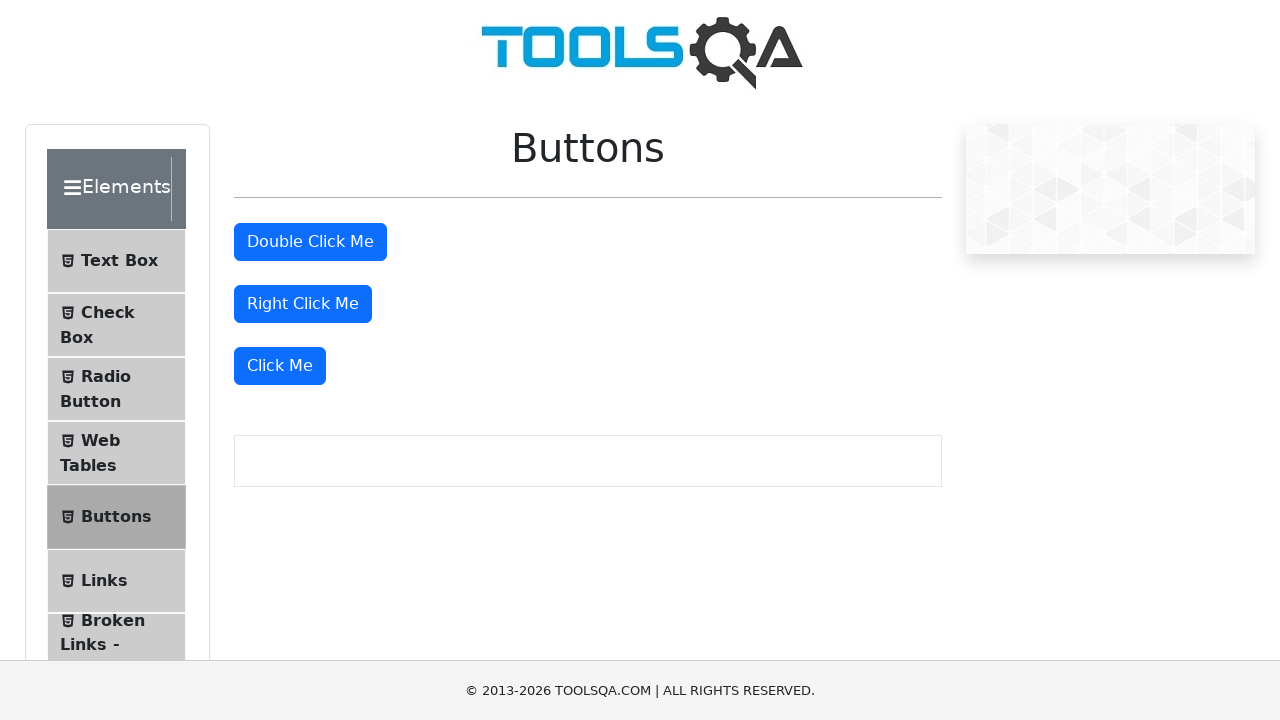

Navigated to buttons page at https://demoqa.com/buttons
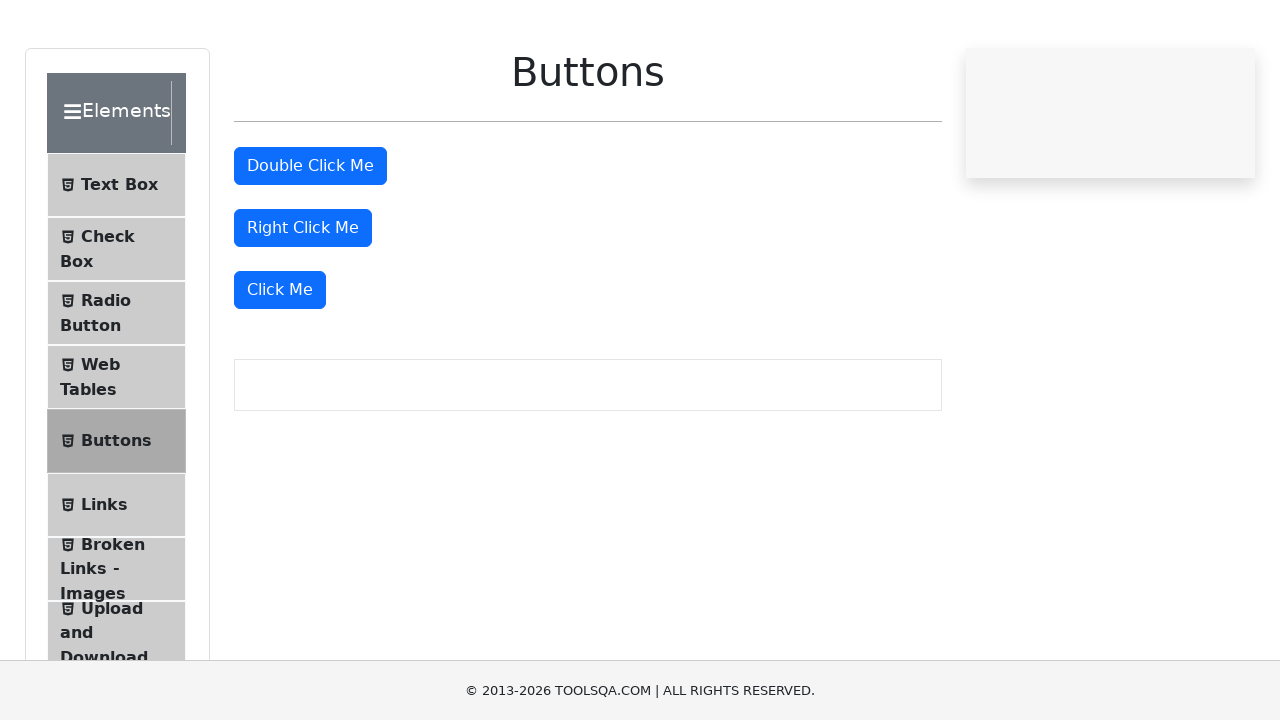

Verified that the 'Buttons' H1 heading is visible on the page
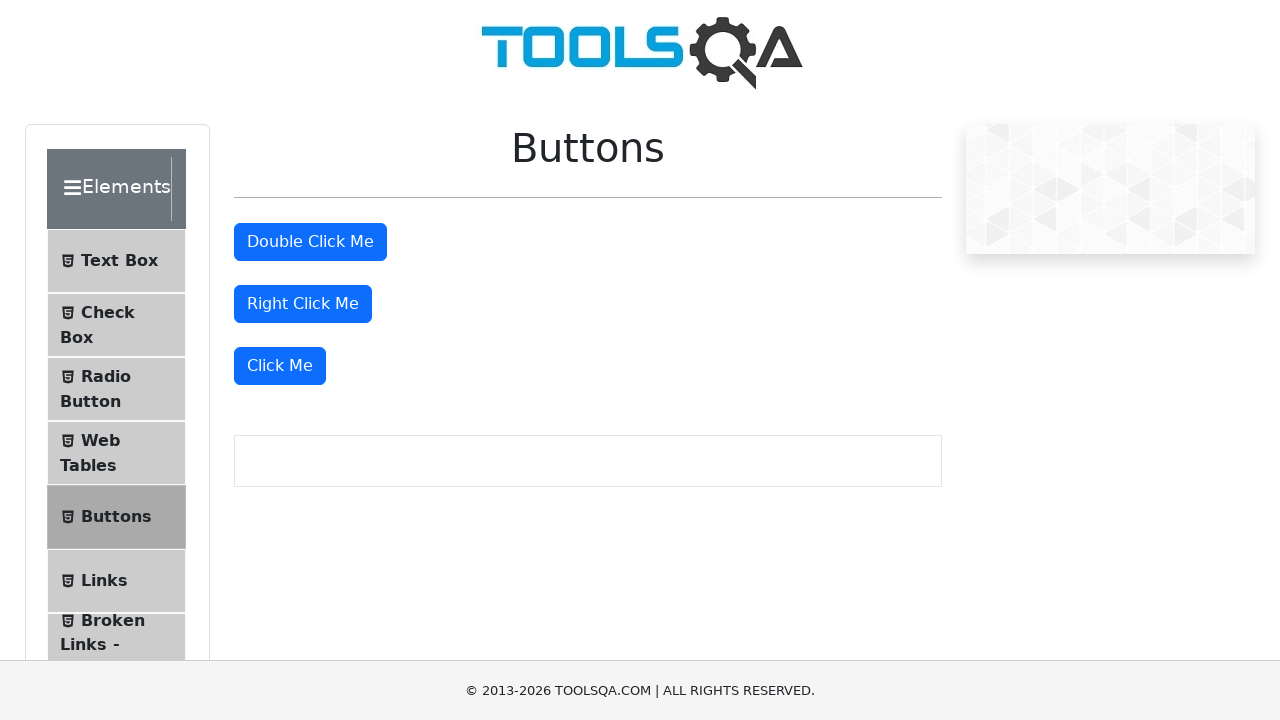

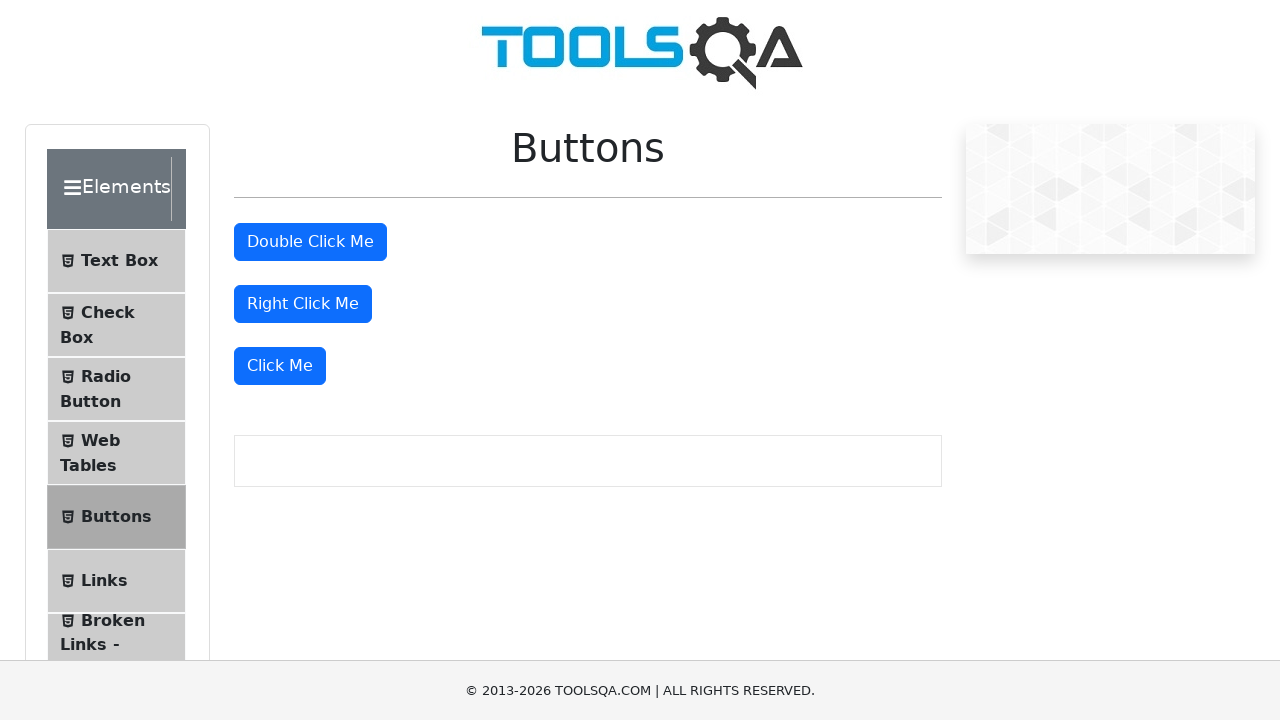